Tests bank manager functionality by adding a new customer, then logging in as that customer to verify the account was created correctly

Starting URL: https://www.globalsqa.com/angularJs-protractor/BankingProject/#/login

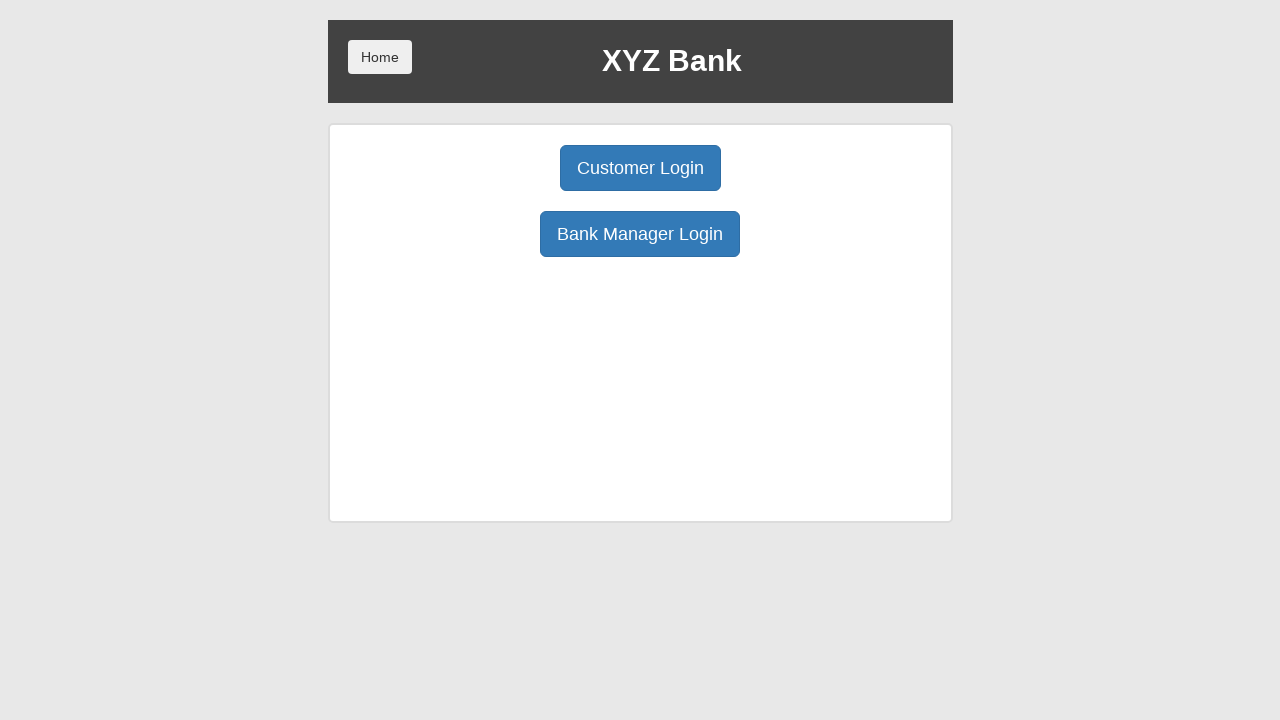

Clicked Bank Manager Login button at (640, 234) on xpath=//button[normalize-space()='Bank Manager Login']
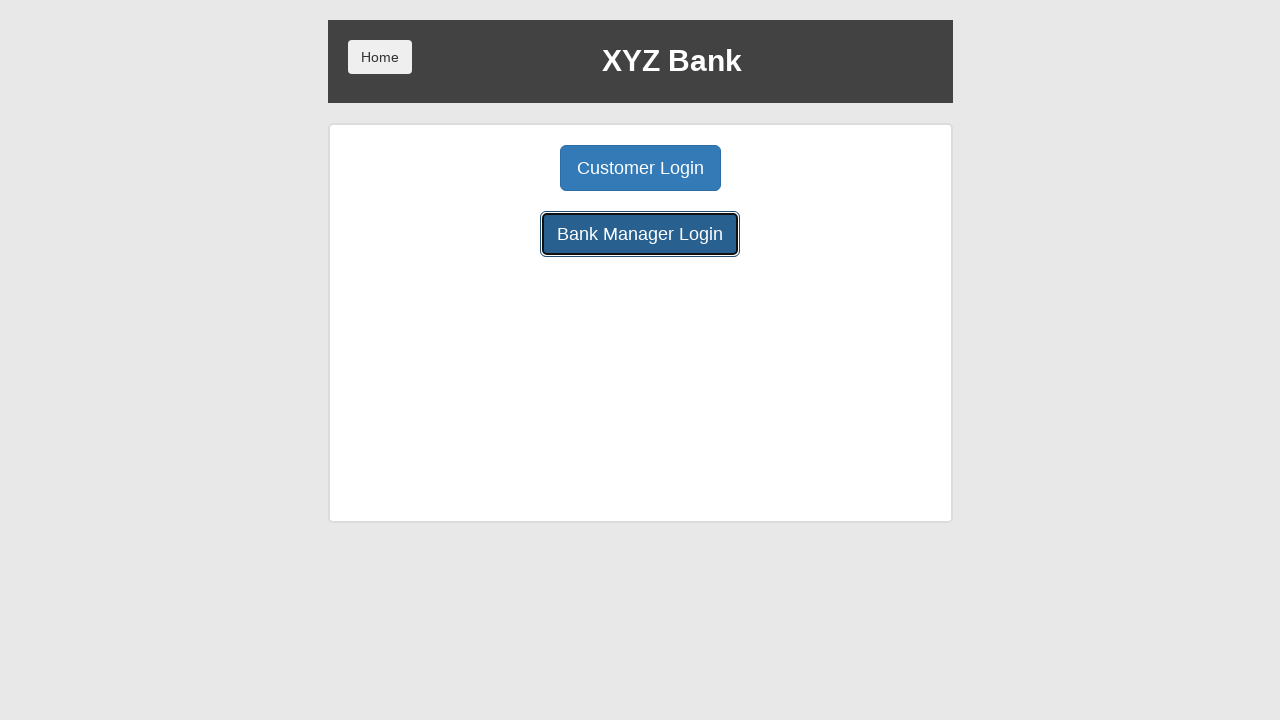

Clicked Add Customer button at (502, 168) on xpath=//button[normalize-space()='Add Customer']
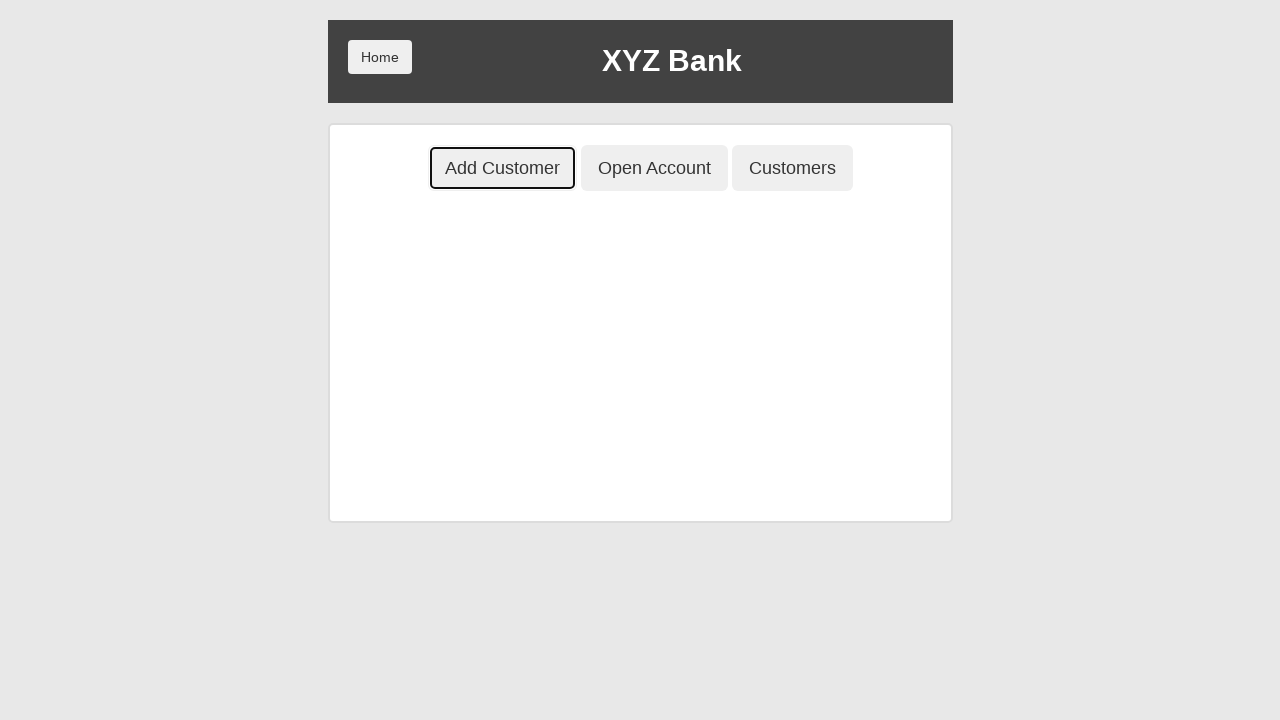

Filled first name field with 'John' on //input[@placeholder='First Name']
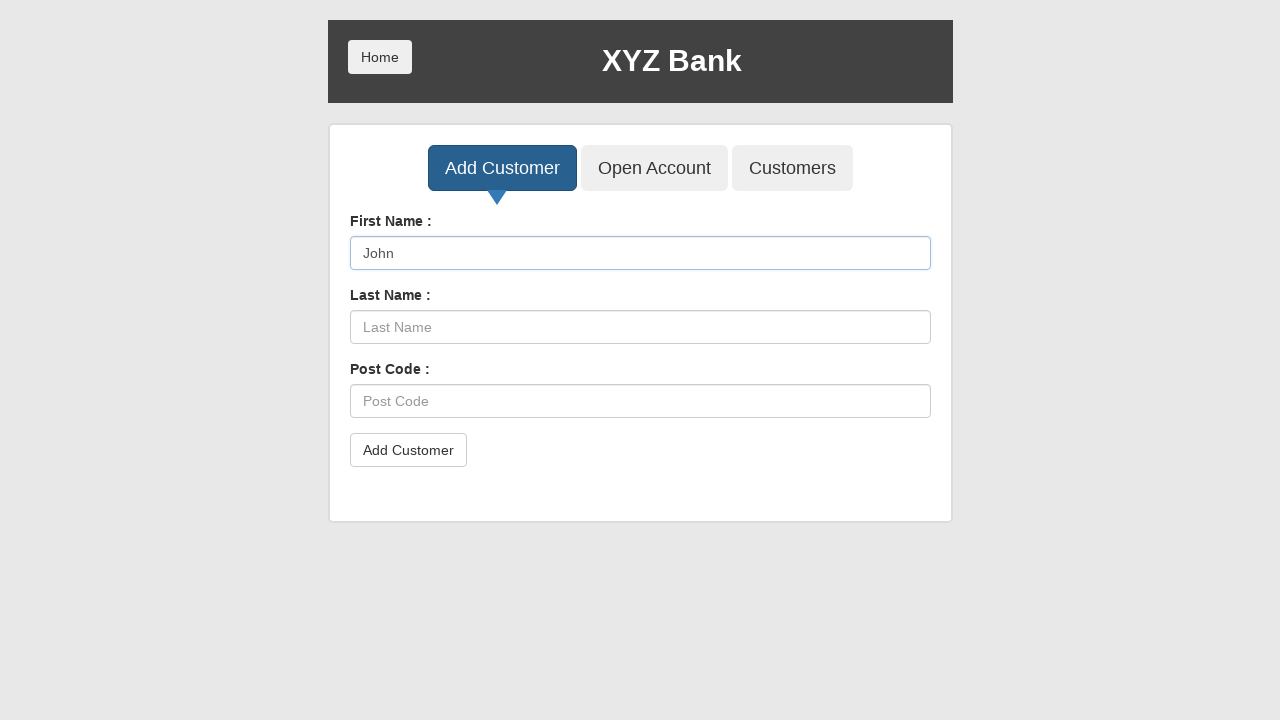

Filled last name field with 'NeJonh' on //input[@placeholder='Last Name']
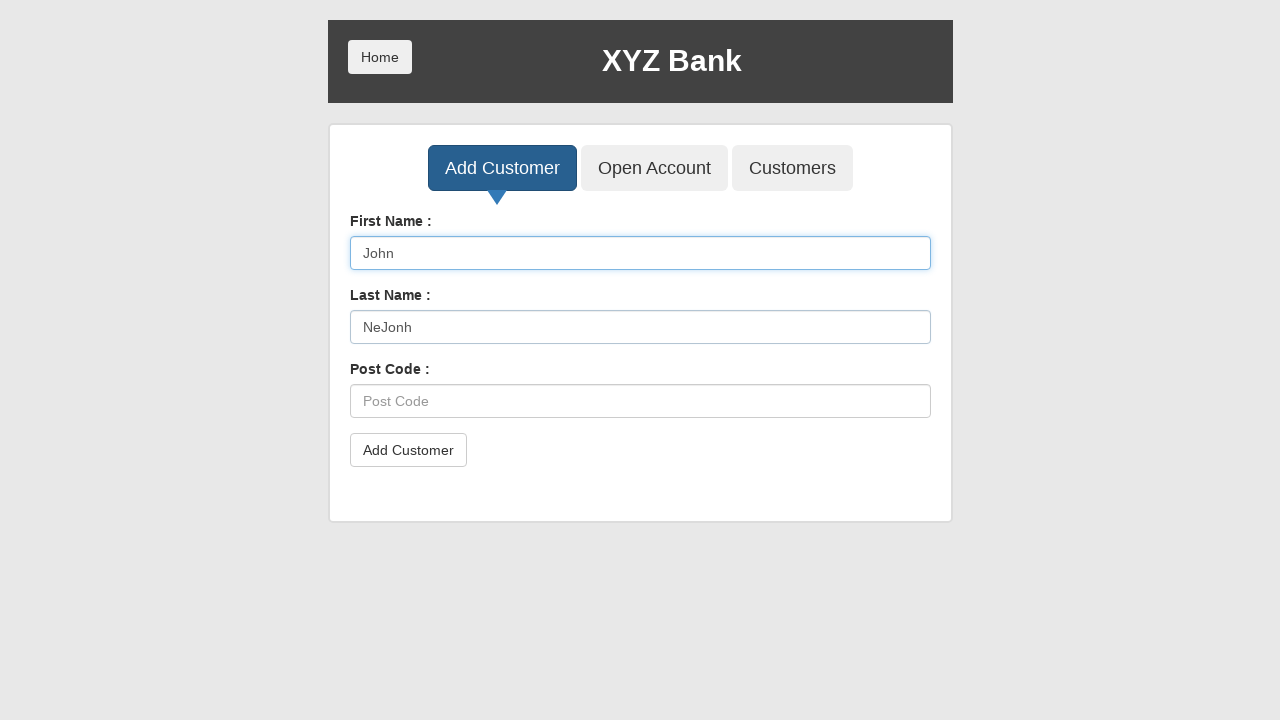

Filled post code field with '12334' on //input[@placeholder='Post Code']
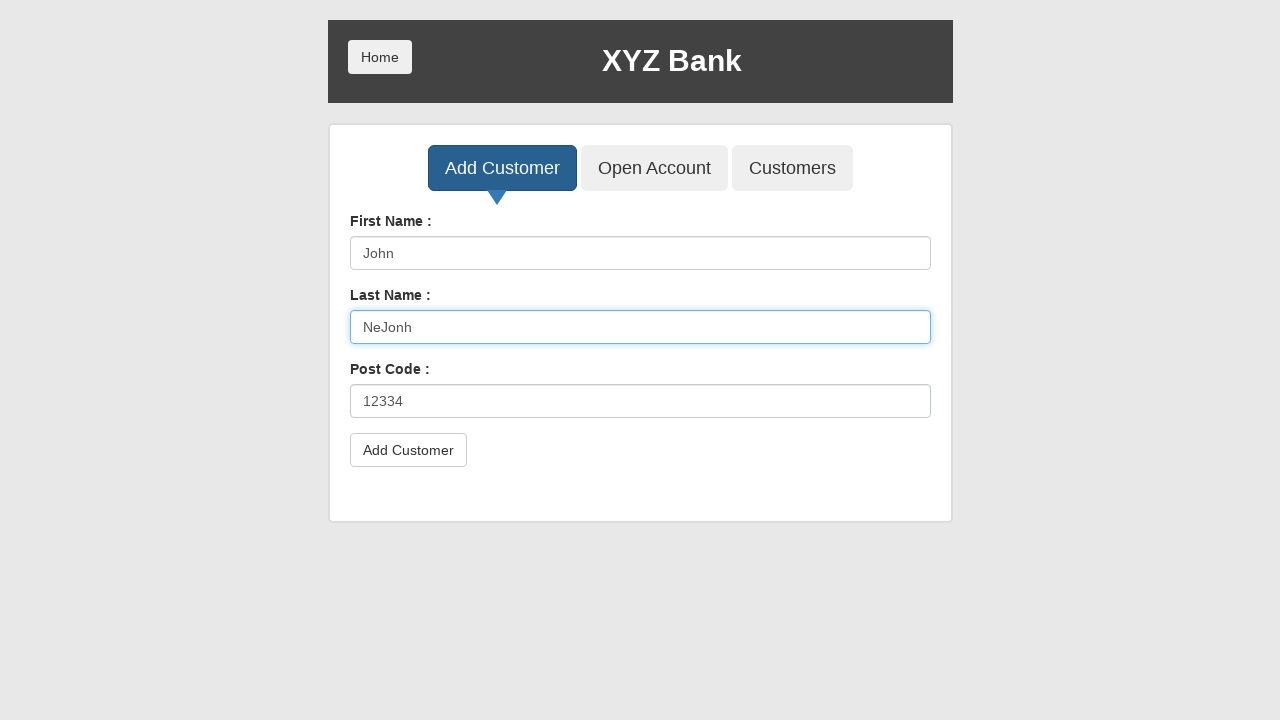

Clicked submit button to create new customer at (408, 450) on xpath=//button[@type='submit']
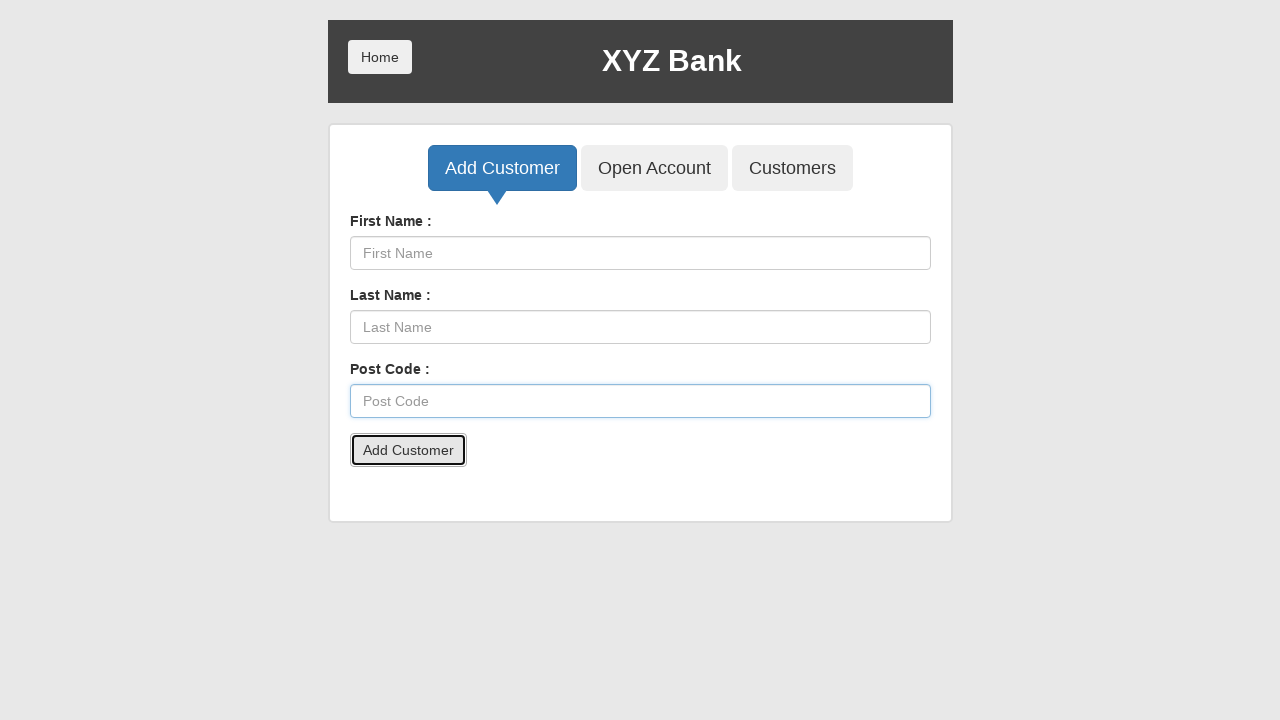

Retrieved alert dialog text: 
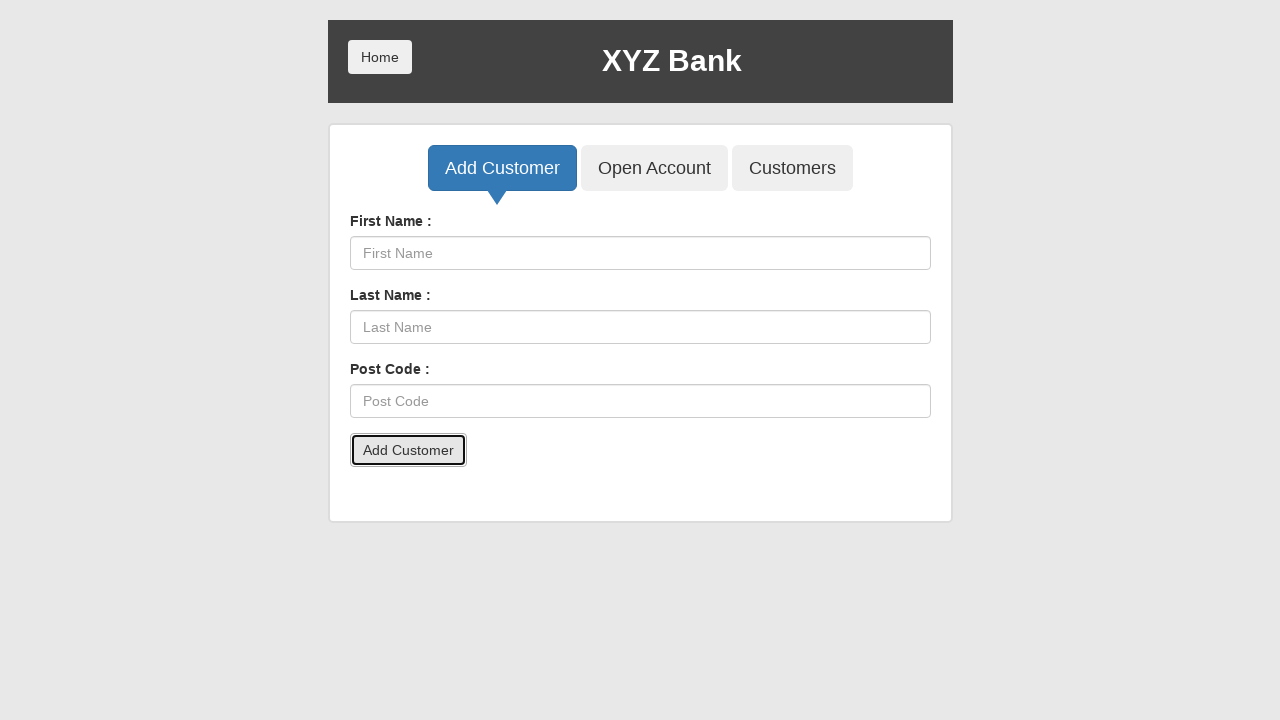

Set up dialog handler to accept alerts
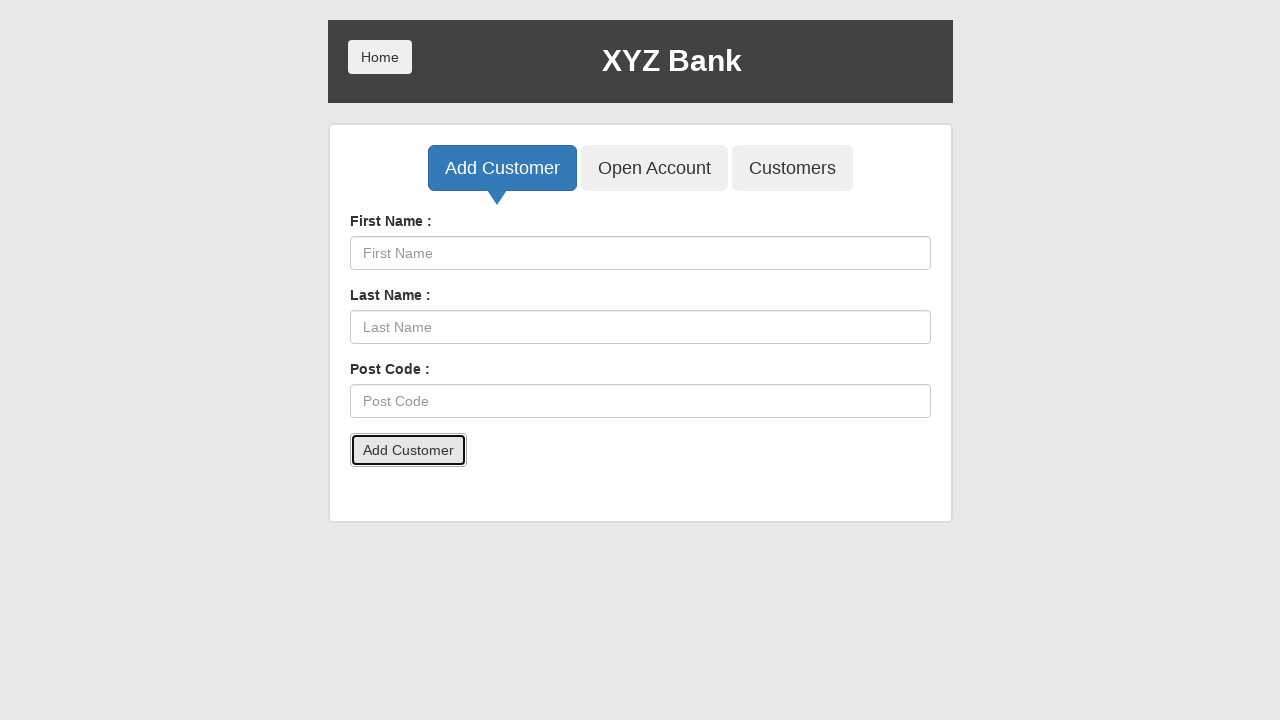

Clicked Customers tab at (502, 168) on xpath=//button[@class='btn btn-lg tab btn-primary']
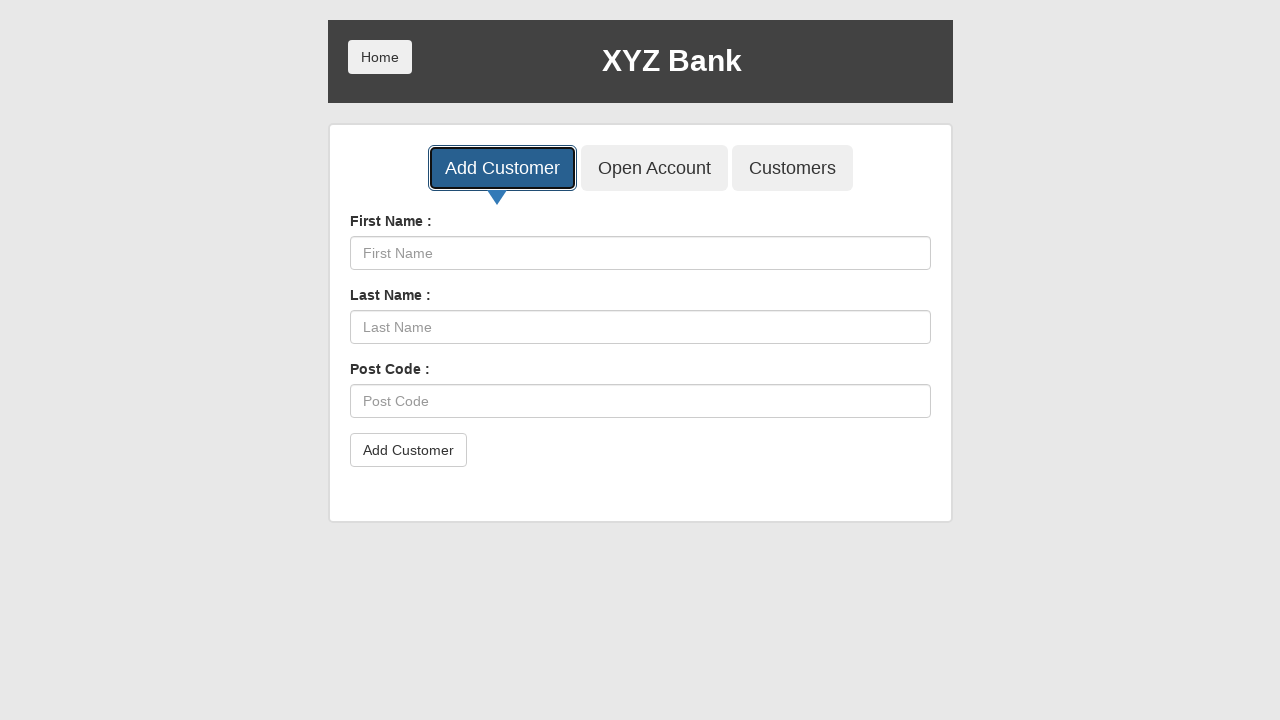

Clicked Home button at (380, 57) on .btn.home
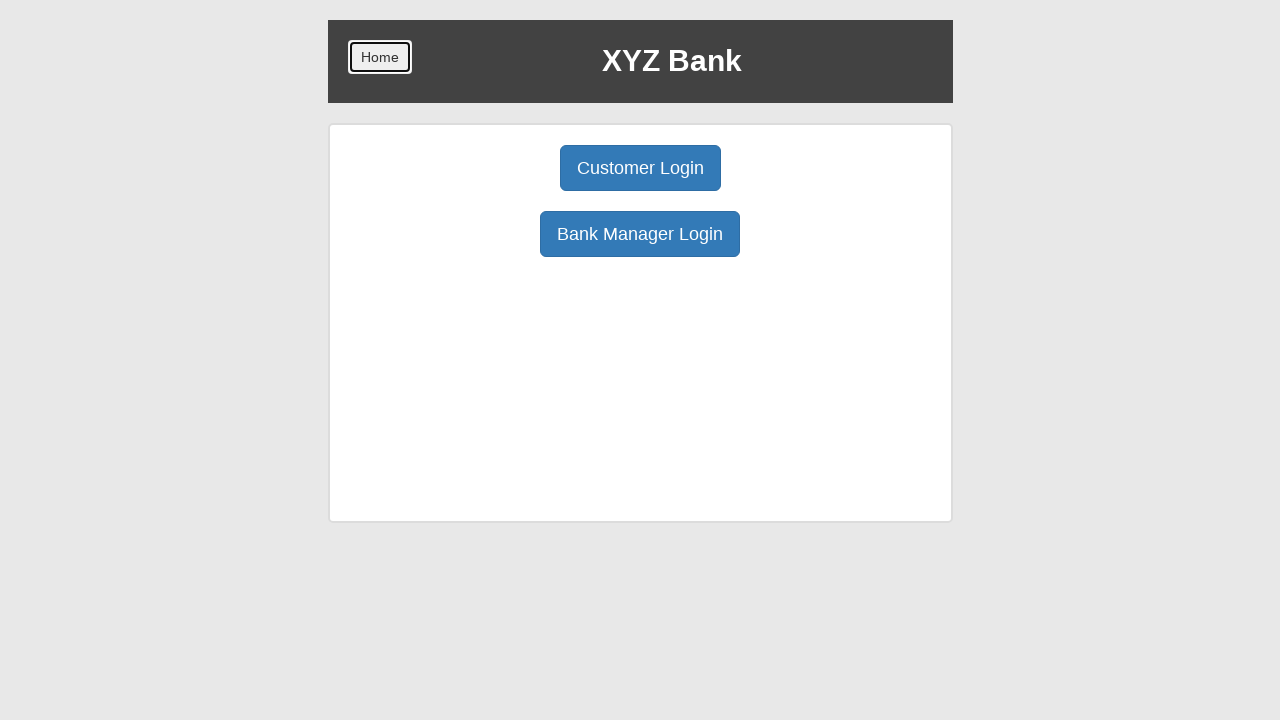

Clicked Customer Login button at (640, 168) on xpath=//button[normalize-space()='Customer Login']
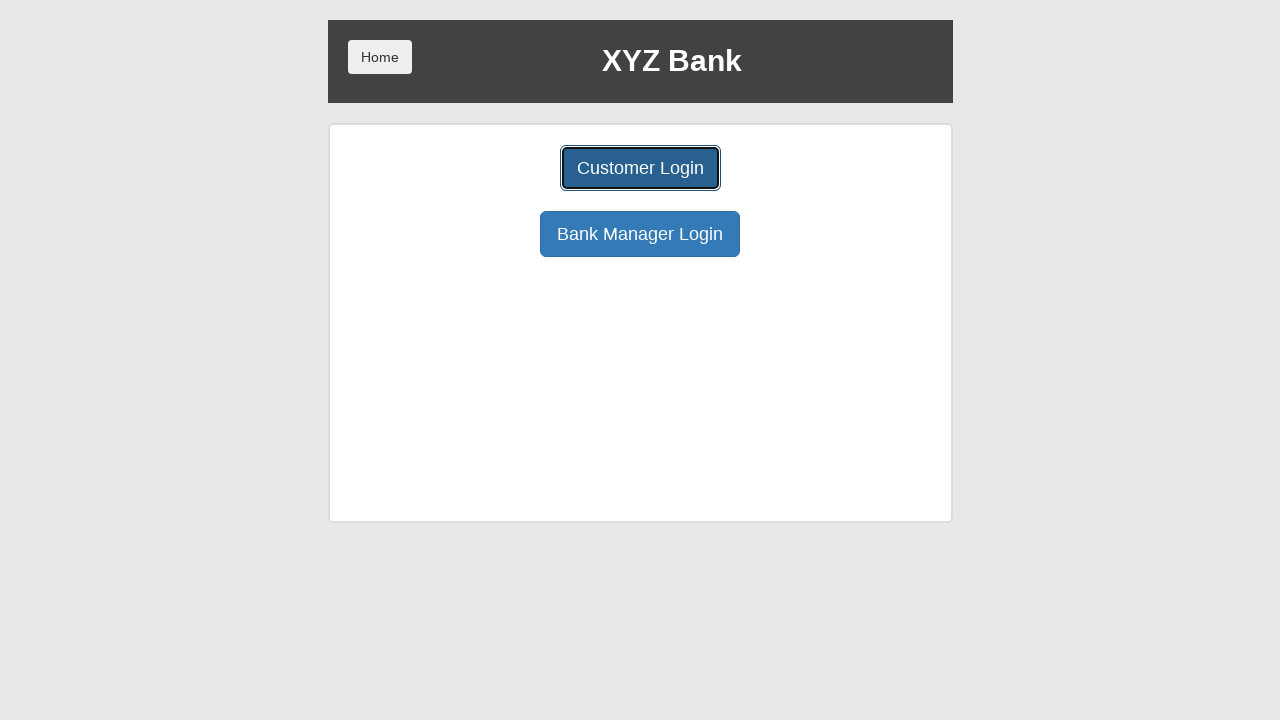

Selected customer from dropdown (index 1) on #userSelect
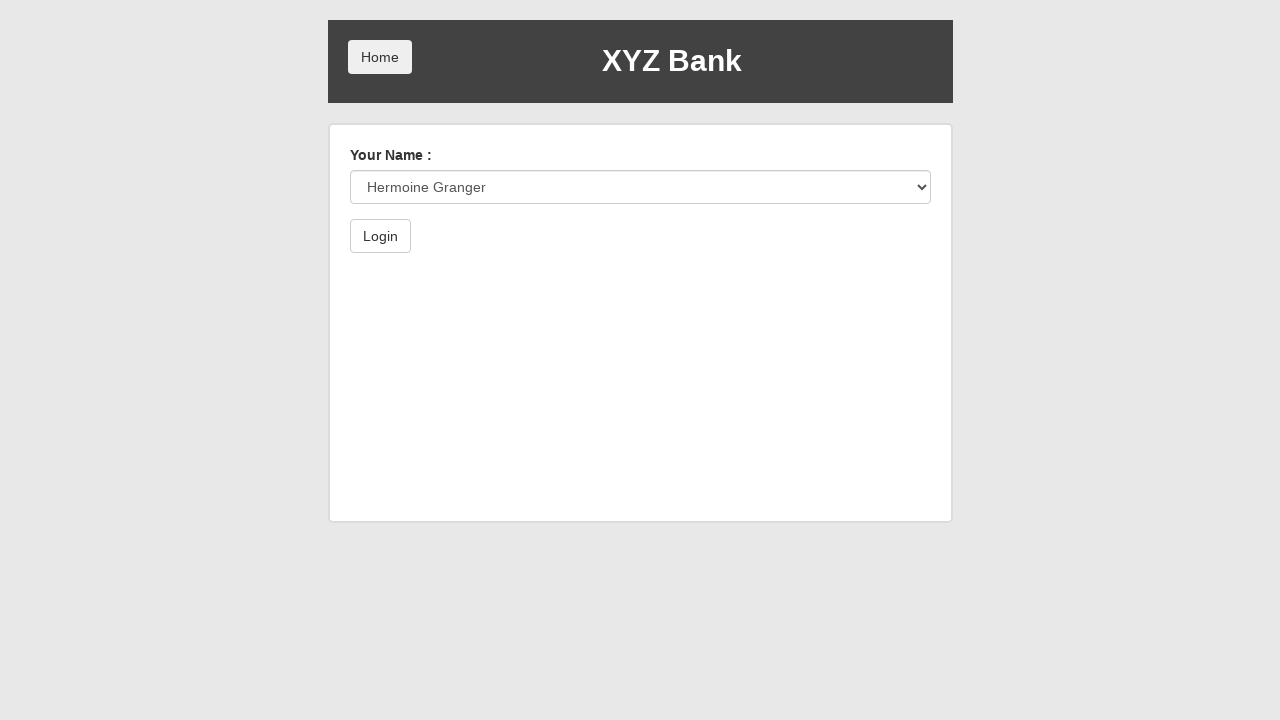

Clicked submit button to log in as customer at (380, 236) on xpath=//button[@type='submit']
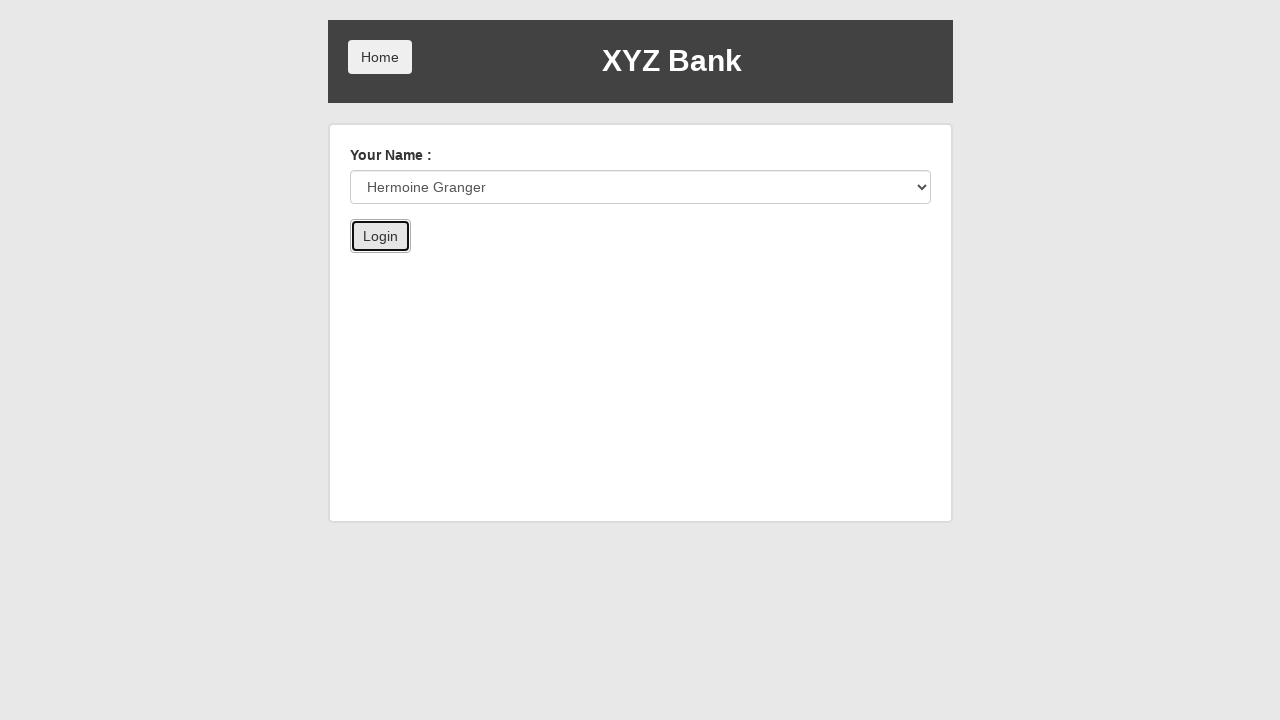

Verified customer account page loaded successfully
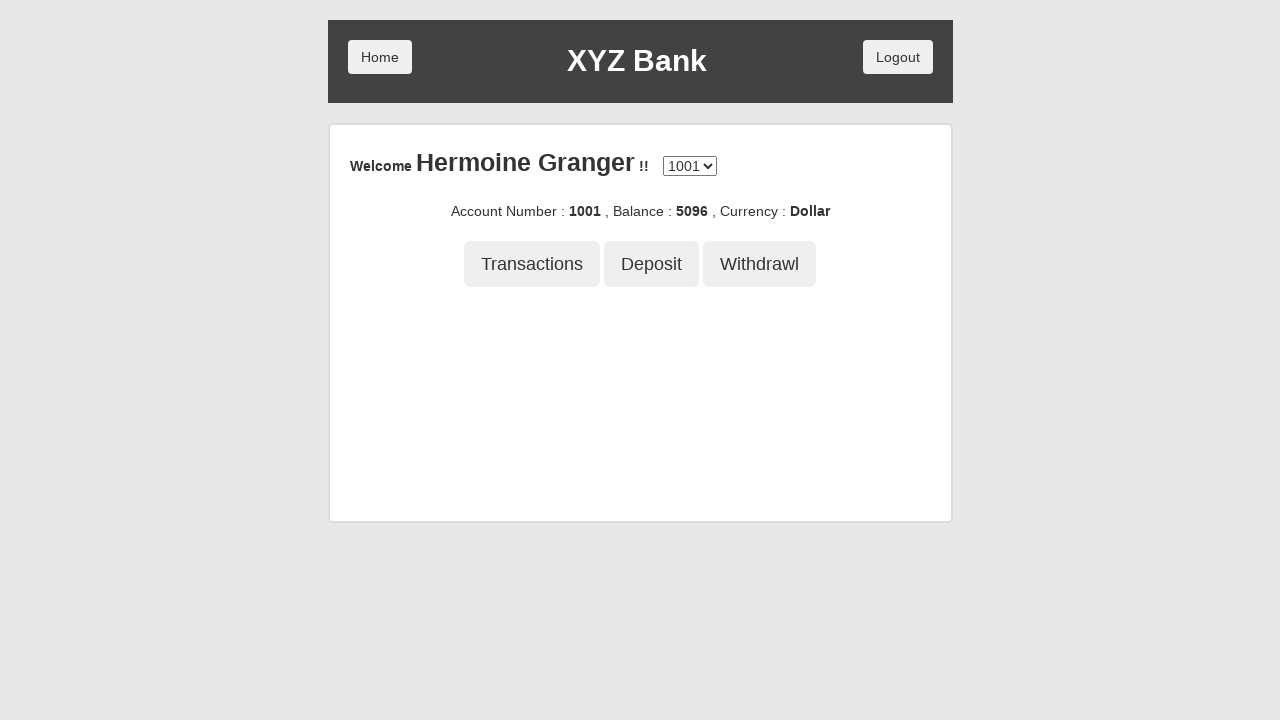

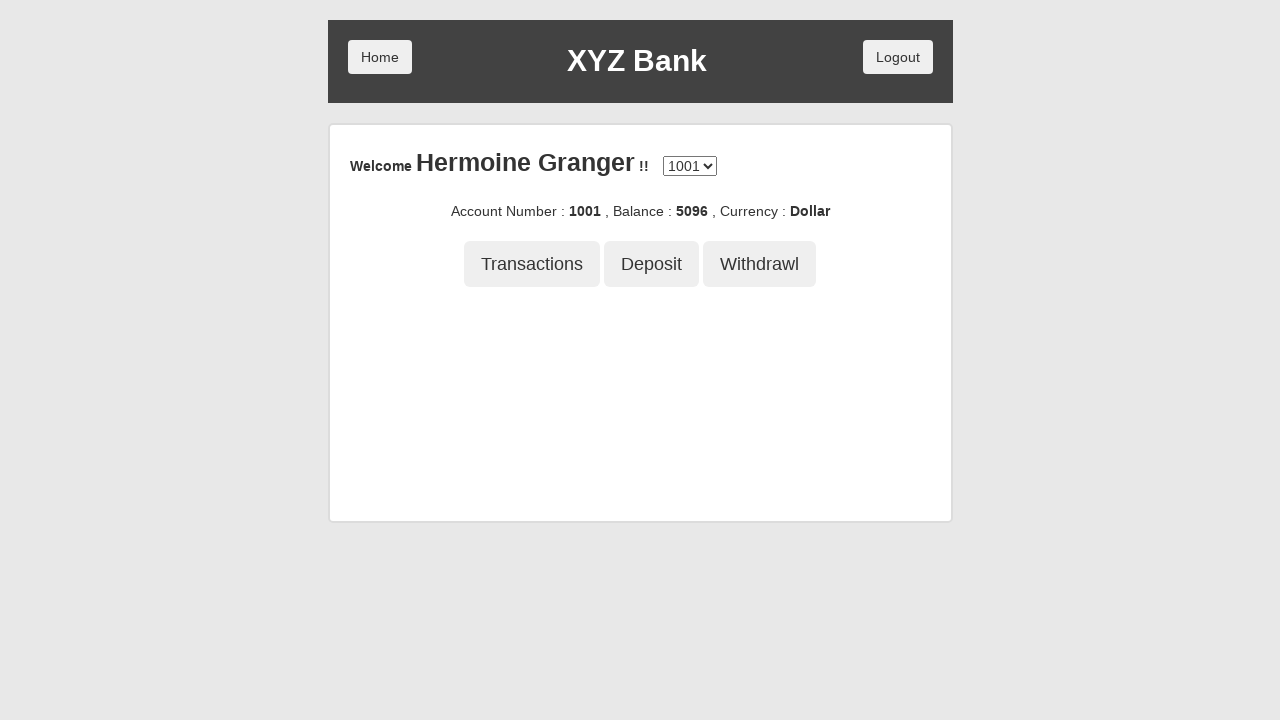